Tests drag and drop functionality by dragging a draggable element onto a droppable target element

Starting URL: https://www.jqueryui.com/resources/demos/droppable/default.html

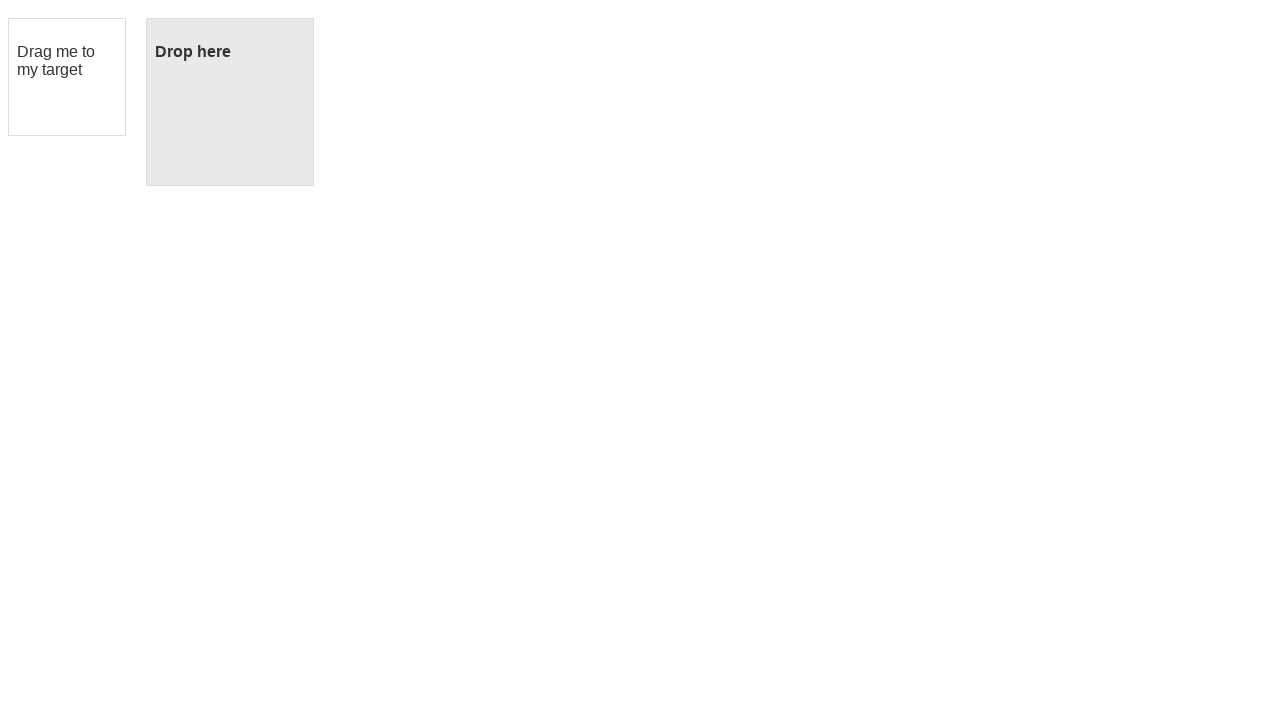

Located the draggable element
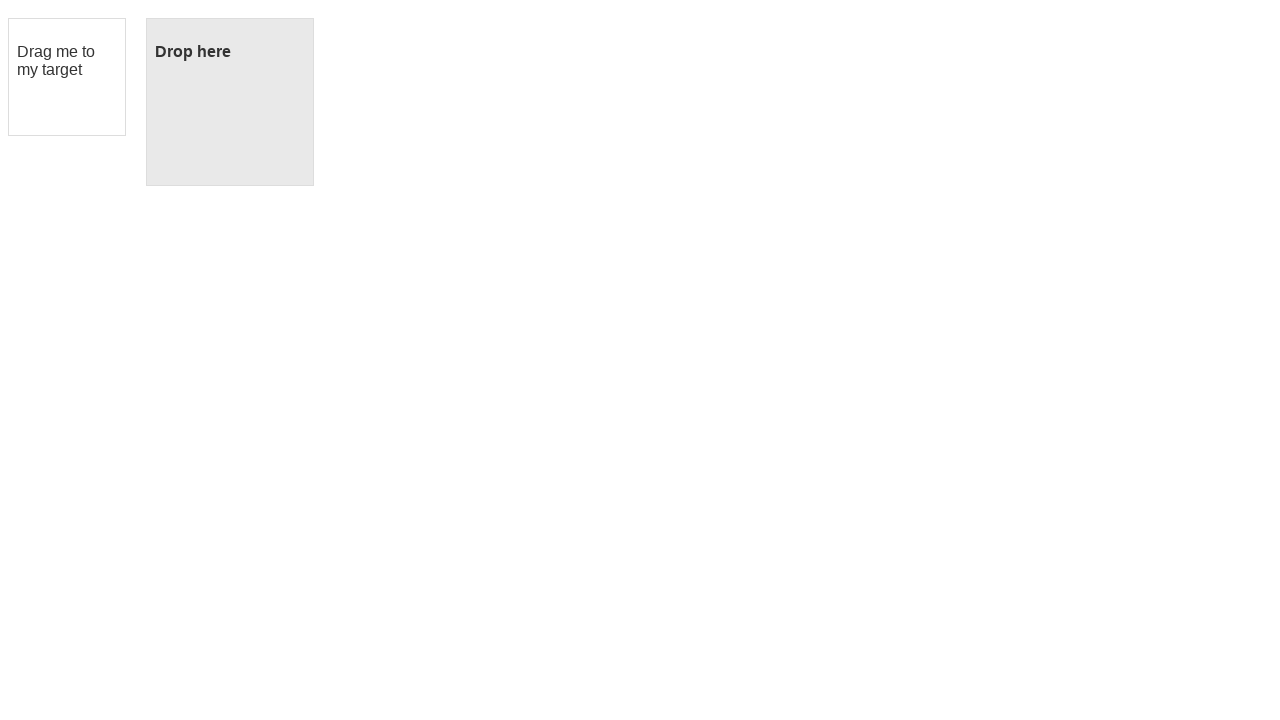

Located the droppable target element
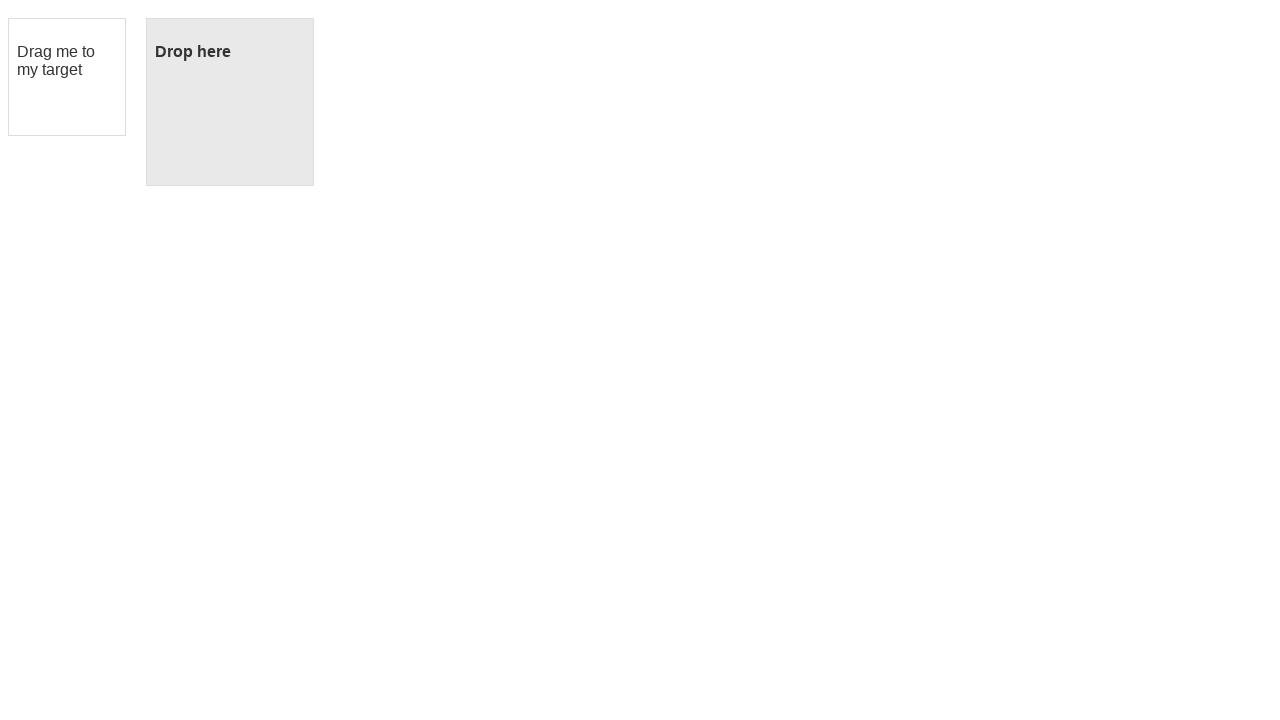

Dragged the draggable element onto the droppable target at (230, 102)
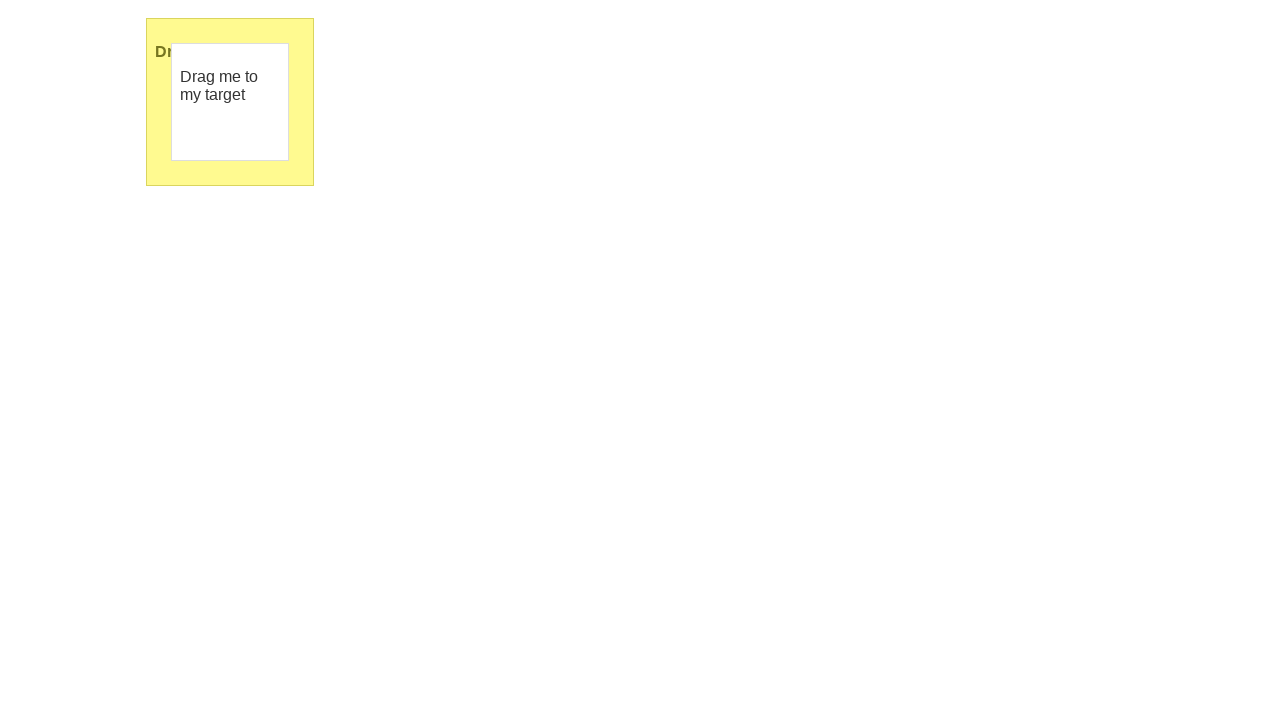

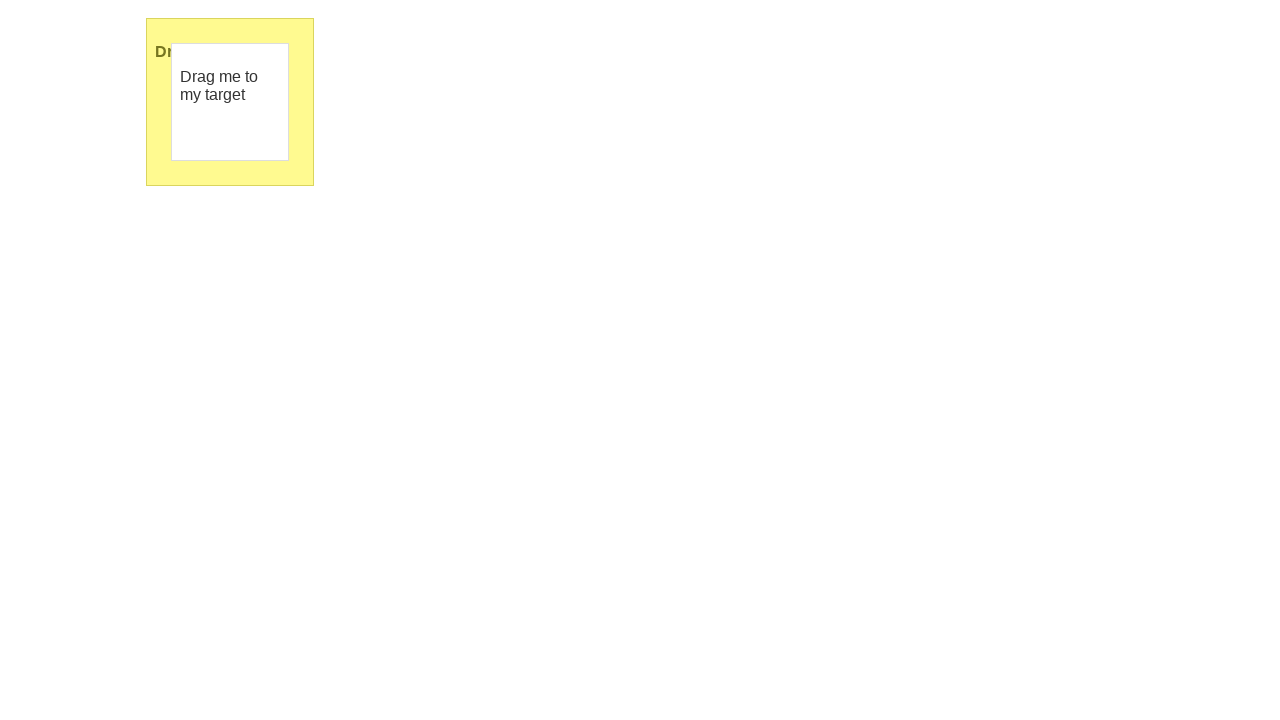